Tests the pizza menu filtering by clicking on Pizza category and applying a vegetarian filter

Starting URL: https://www.fabiopizza.ro/

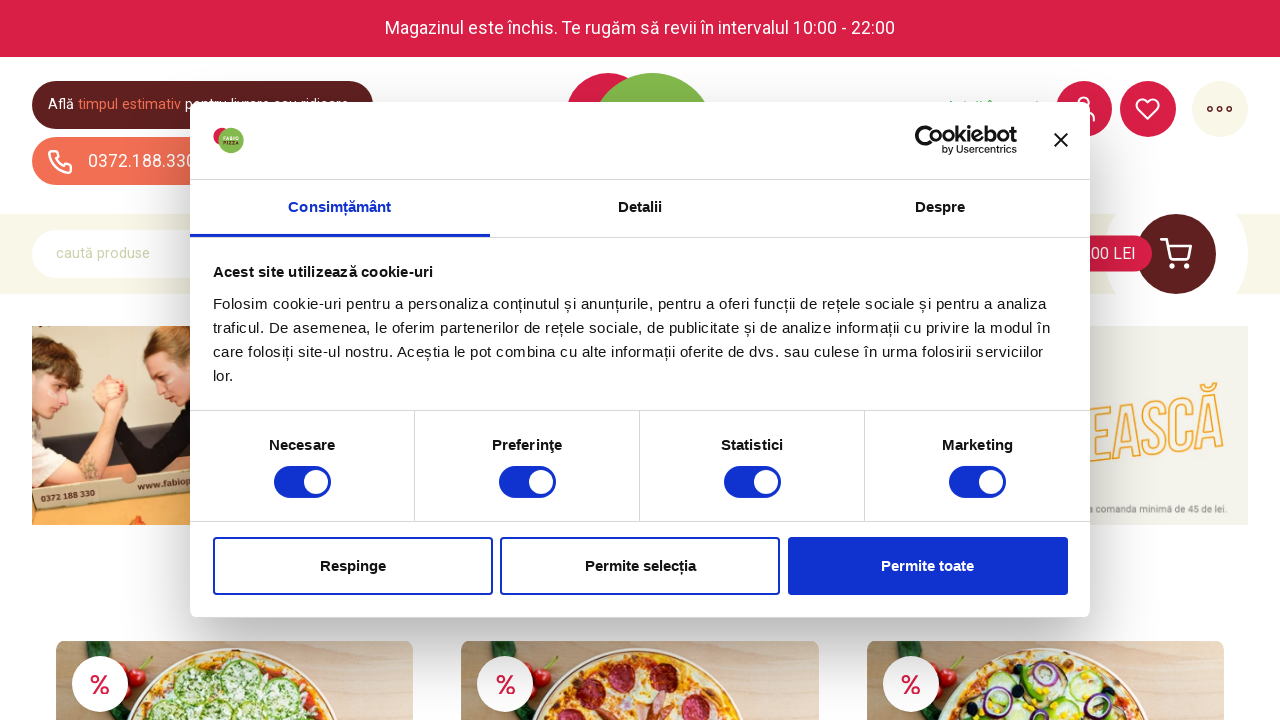

Clicked on Pizza category link at (410, 39) on a[href='https://www.fabiopizza.ro/Pizza']:has-text('Pizza')
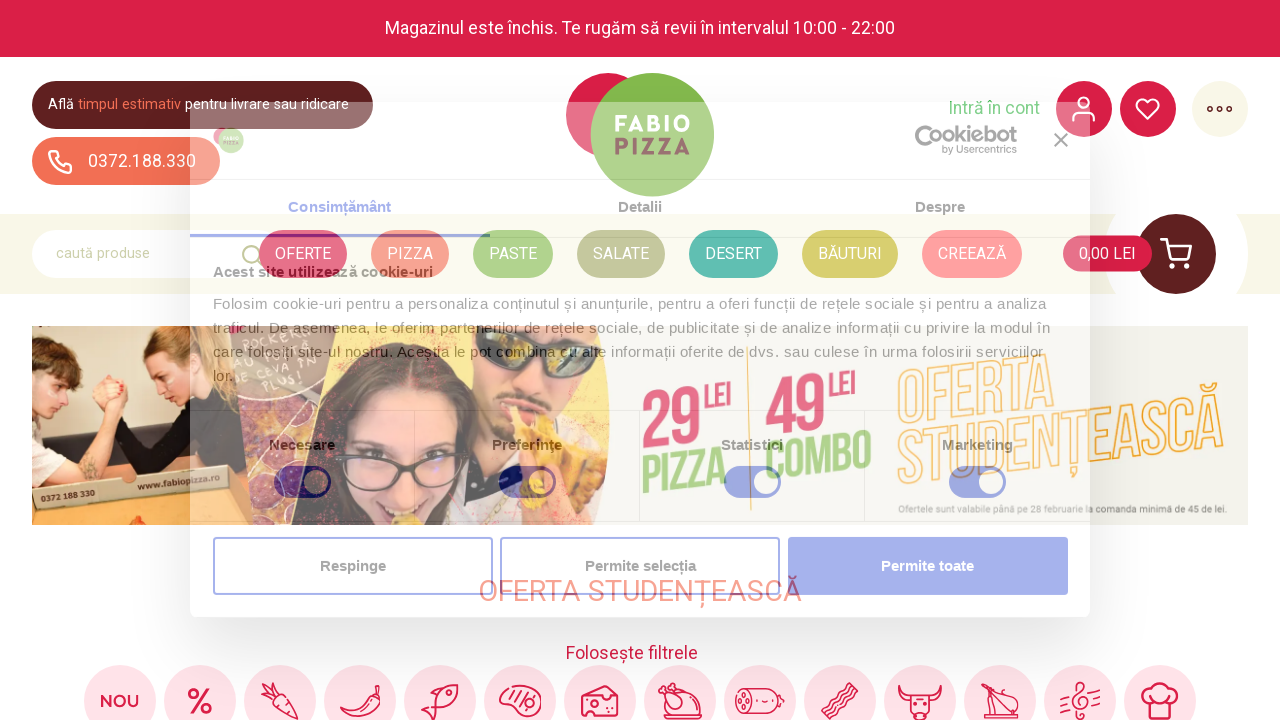

Applied vegetarian filter by clicking tag-vegy button at (280, 684) on button.searchtag.tag-vegy.js-searchtag
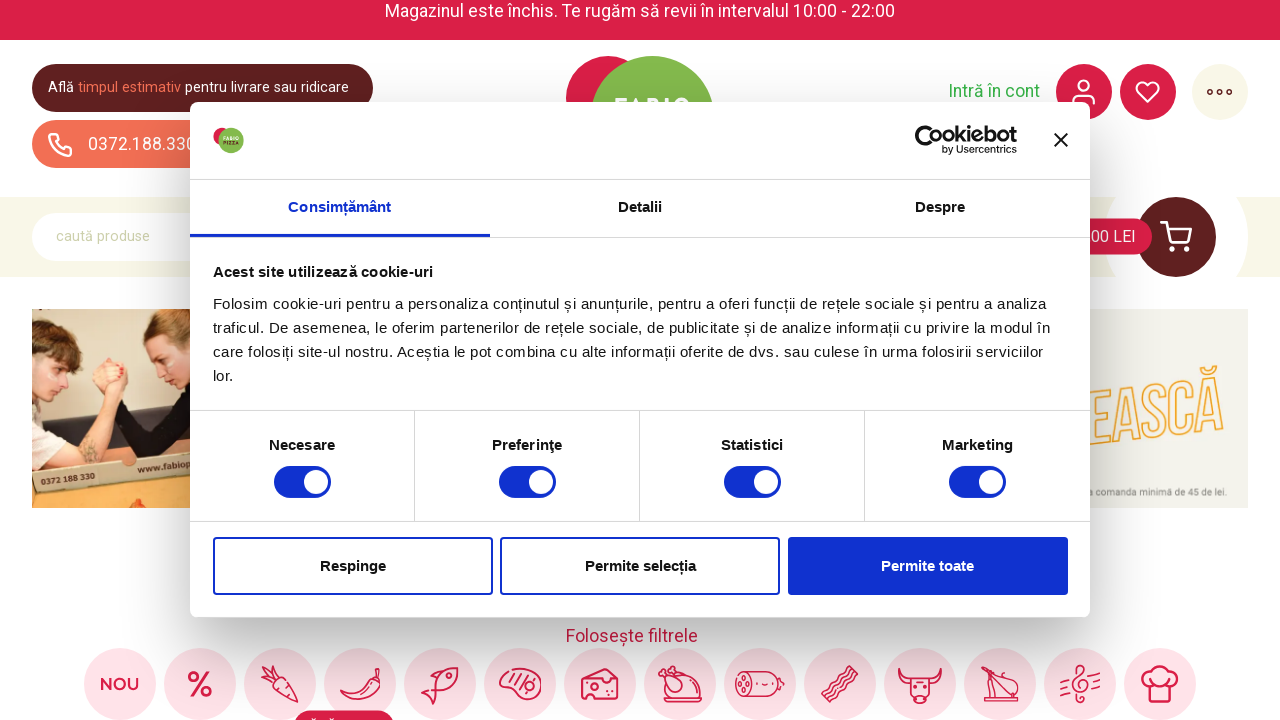

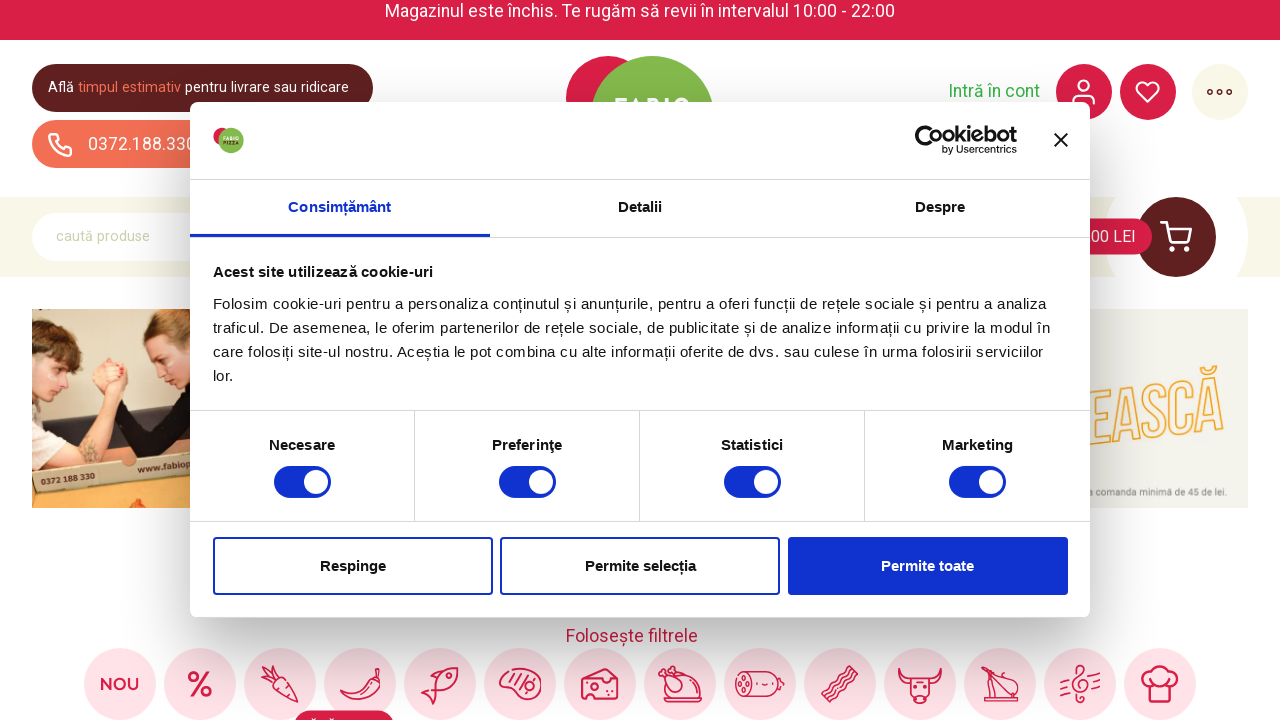